Tests a text box form by filling in full name, email, current address and permanent address fields, then submitting the form and verifying the output

Starting URL: http://demoqa.com/text-box

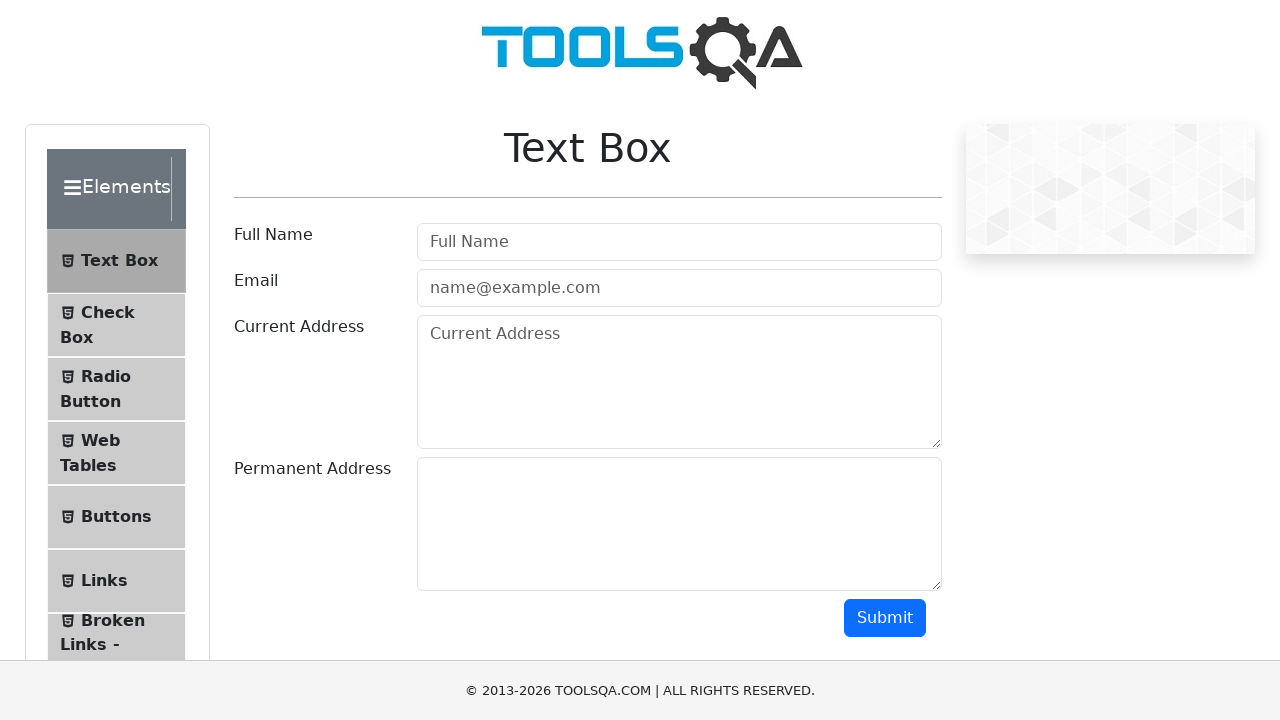

Filled full name field with 'Automation' on input#userName
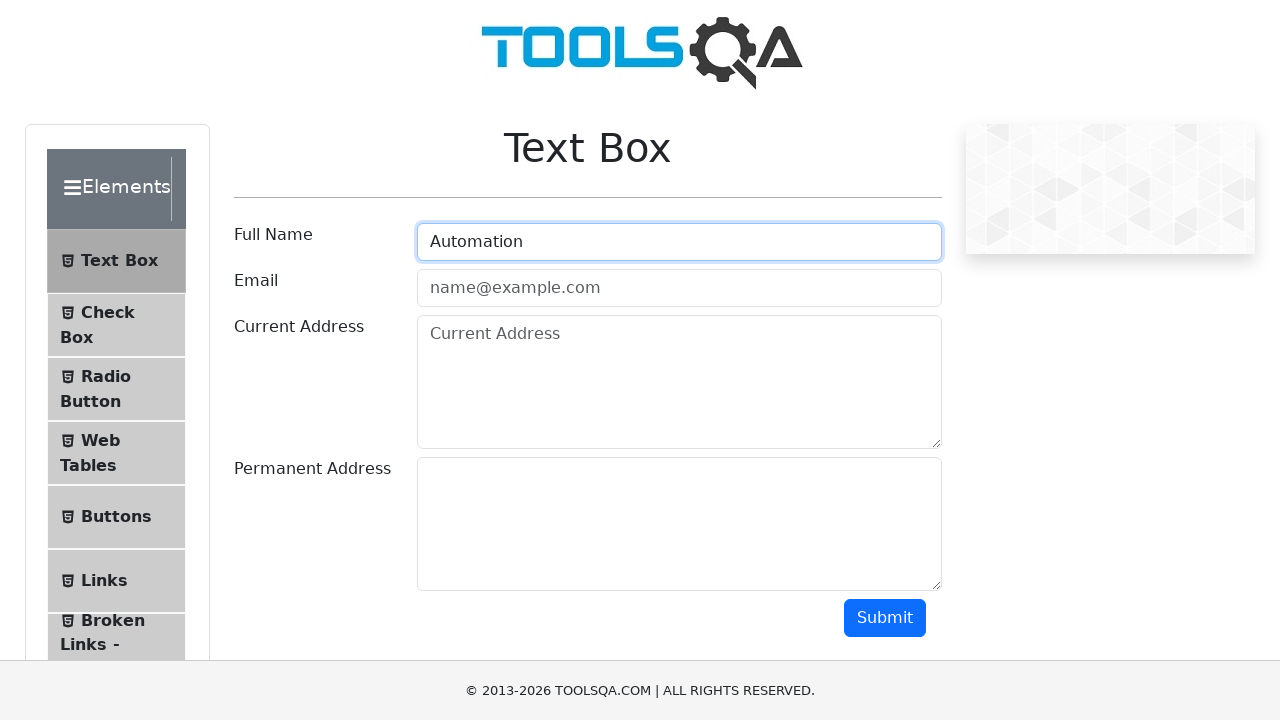

Filled email field with 'Testing@gmail.com' on input#userEmail
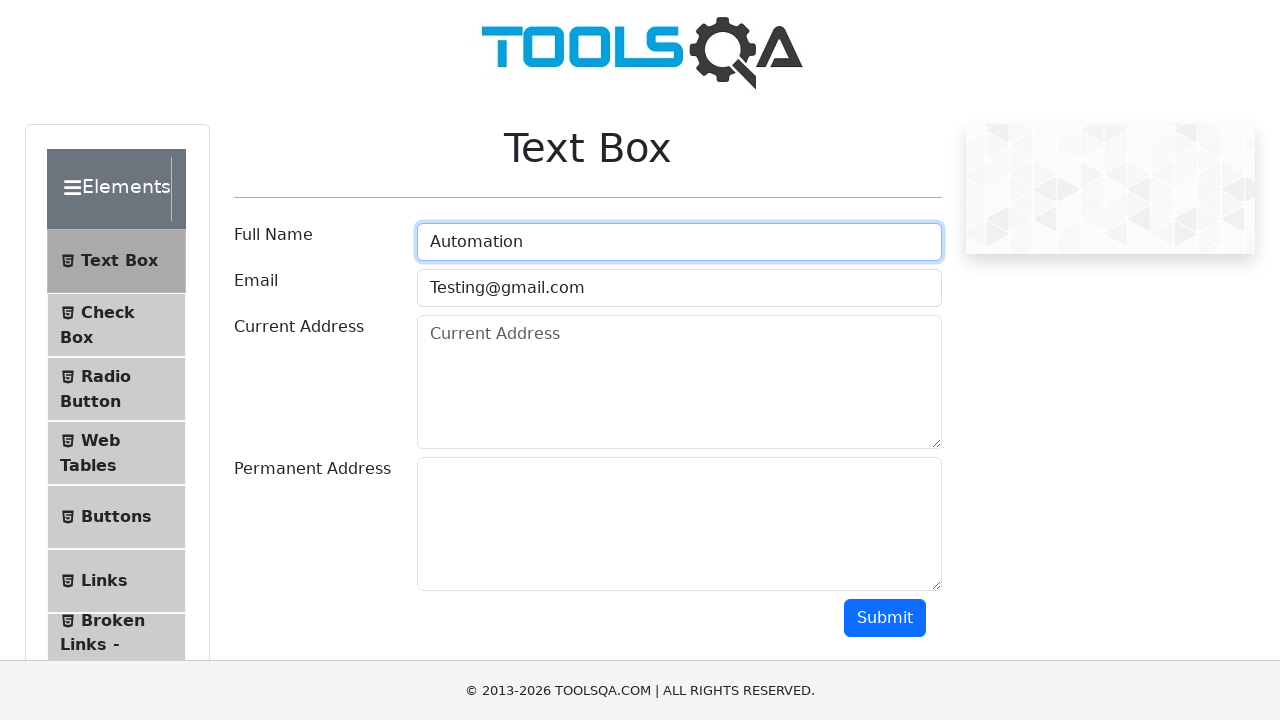

Filled current address field with 'Testing Permanent Address' on textarea#currentAddress
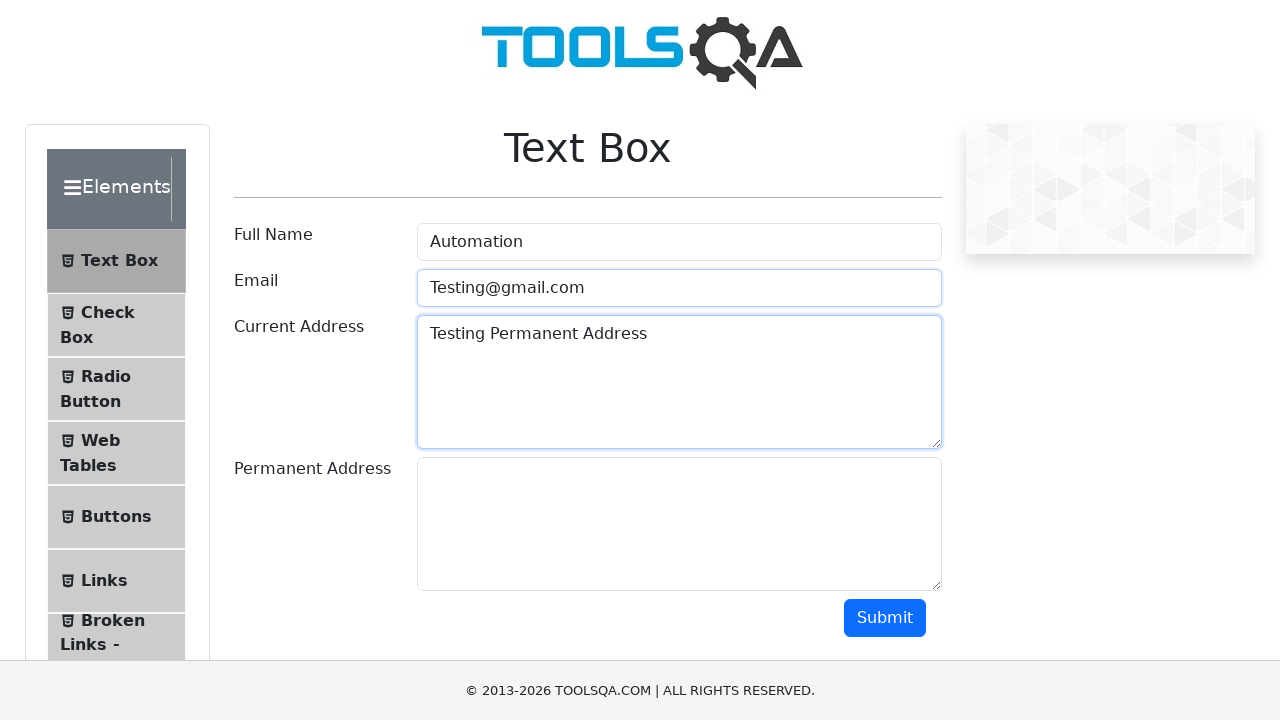

Filled permanent address field with 'Testing Permanent Address' on textarea#permanentAddress
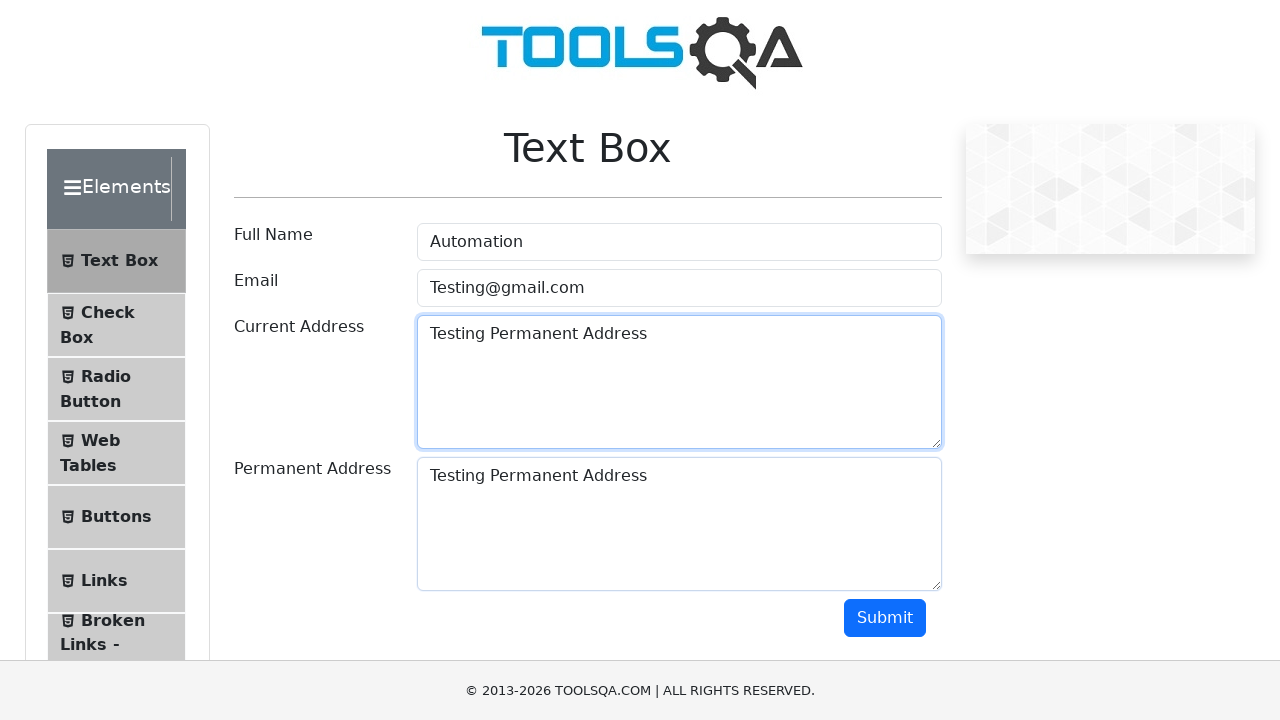

Clicked the submit button to submit the form at (885, 618) on button#submit
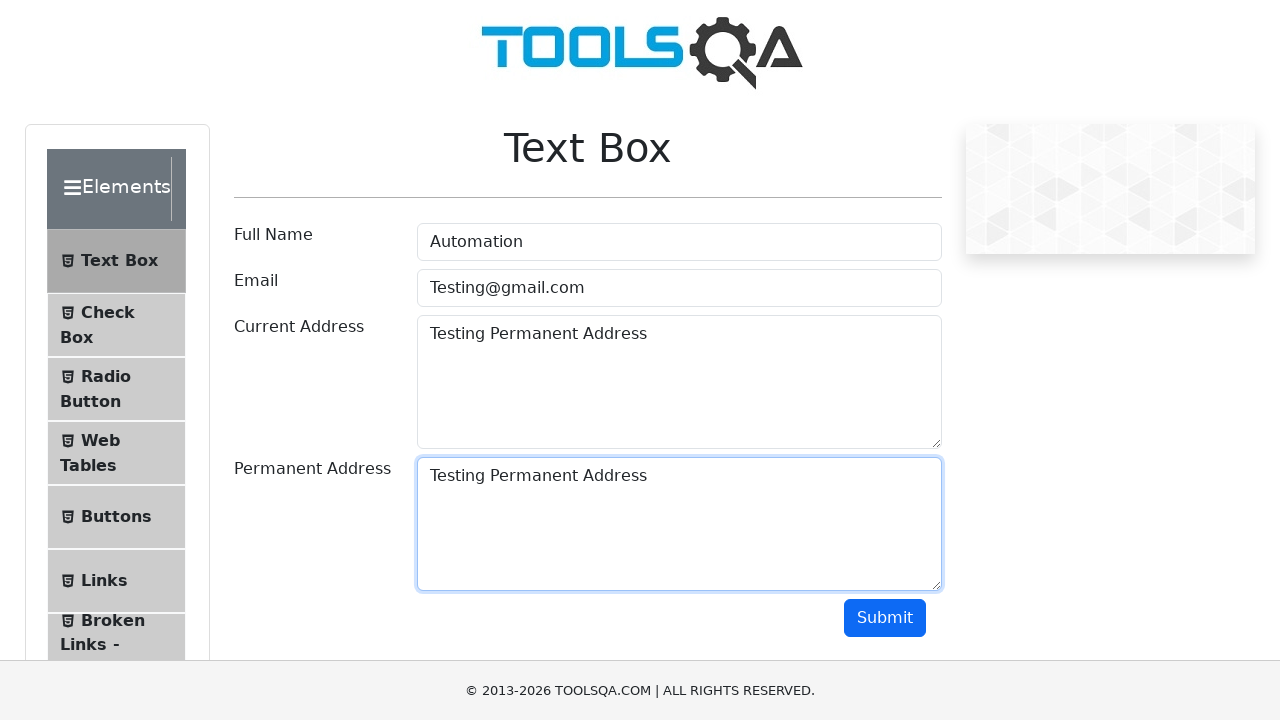

Verified name output field appeared
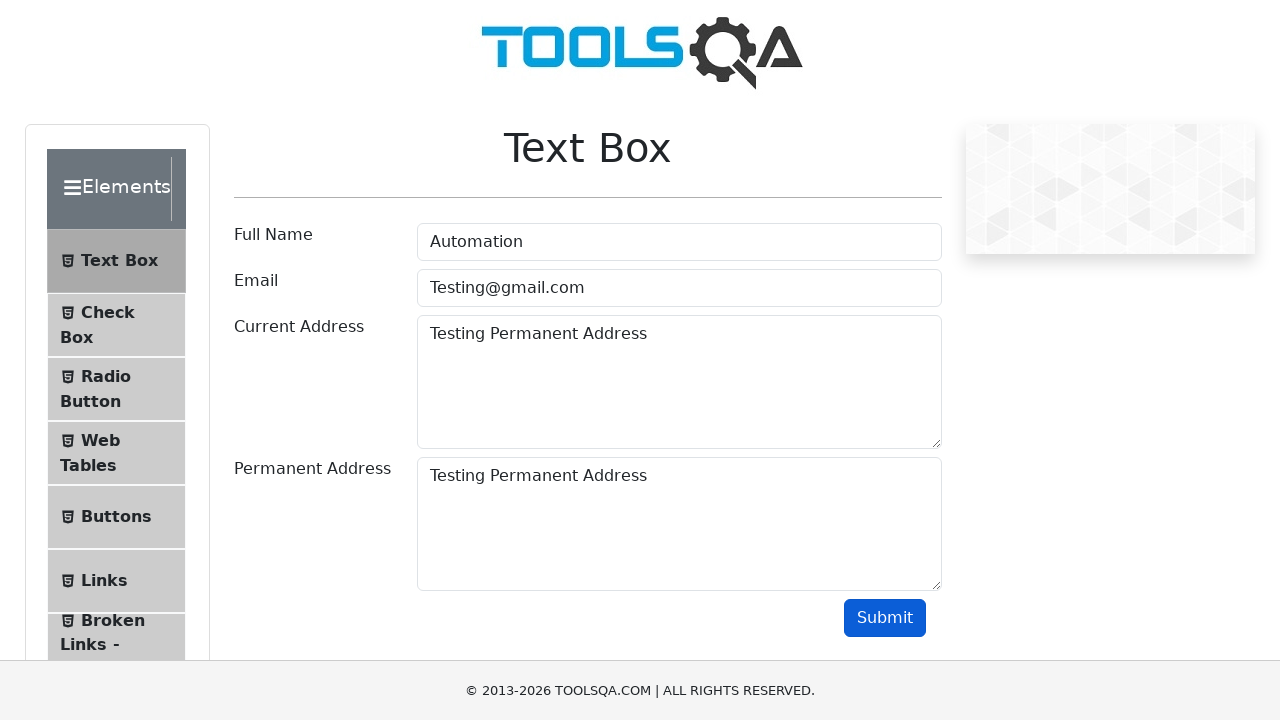

Verified email output field appeared
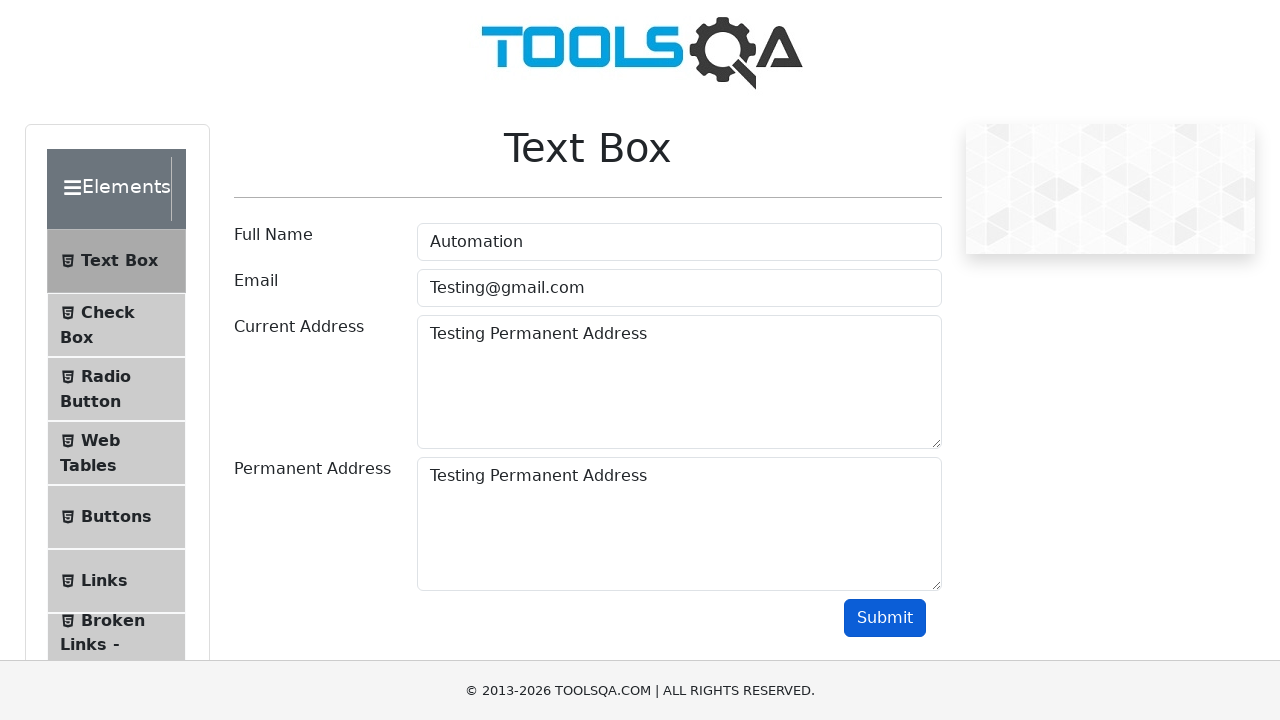

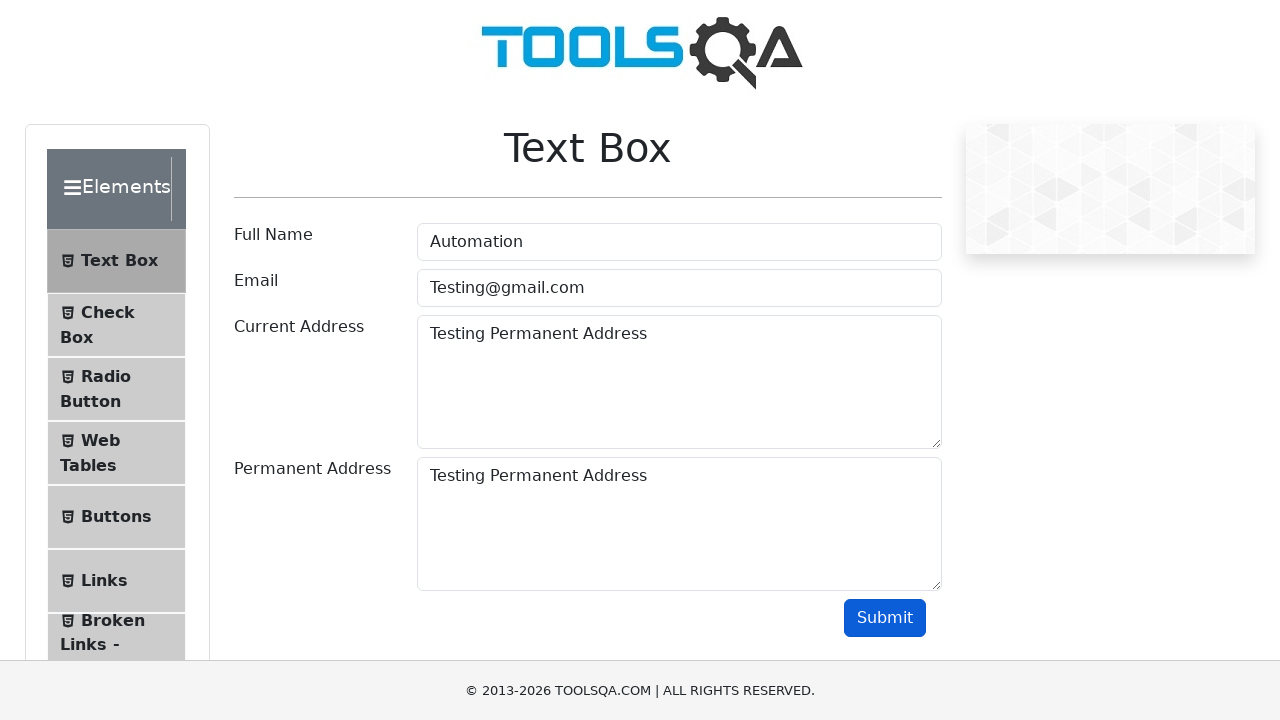